Tests GitHub search functionality by searching for a specific repository, navigating to it, clicking on the Issues tab, and verifying that a specific issue exists.

Starting URL: https://github.com

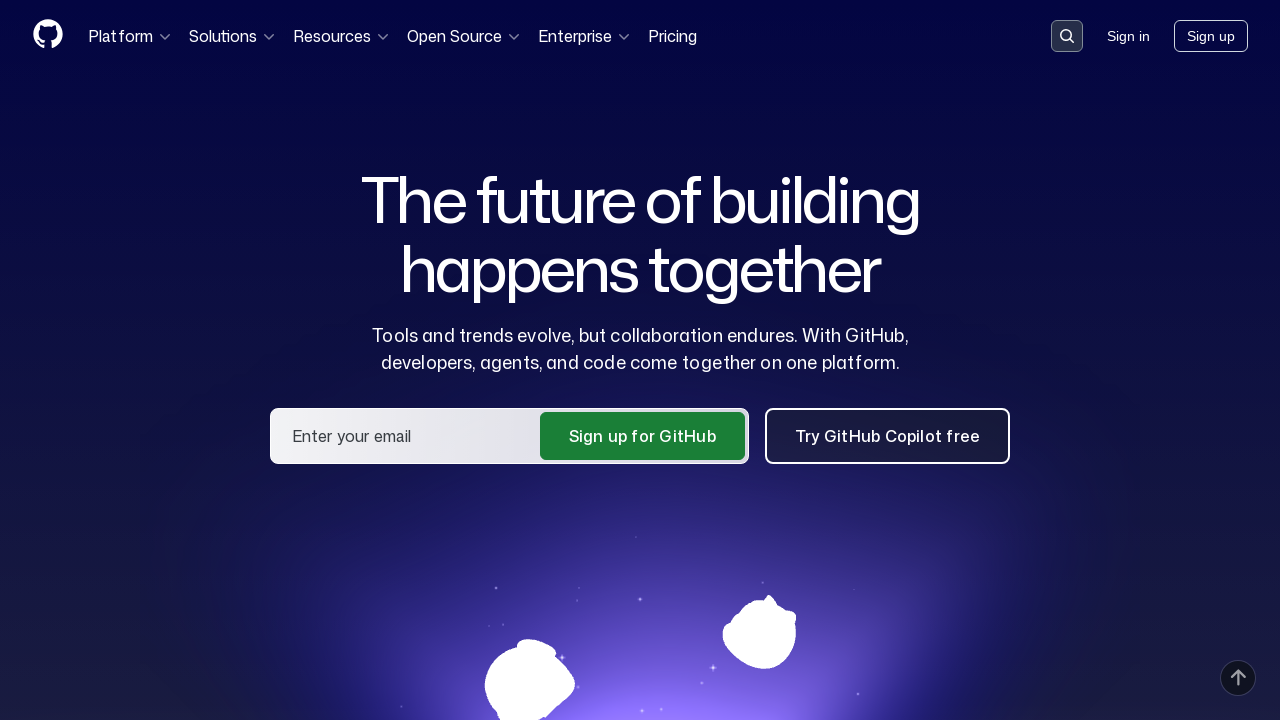

Clicked search button in GitHub header at (1067, 36) on .header-search-button
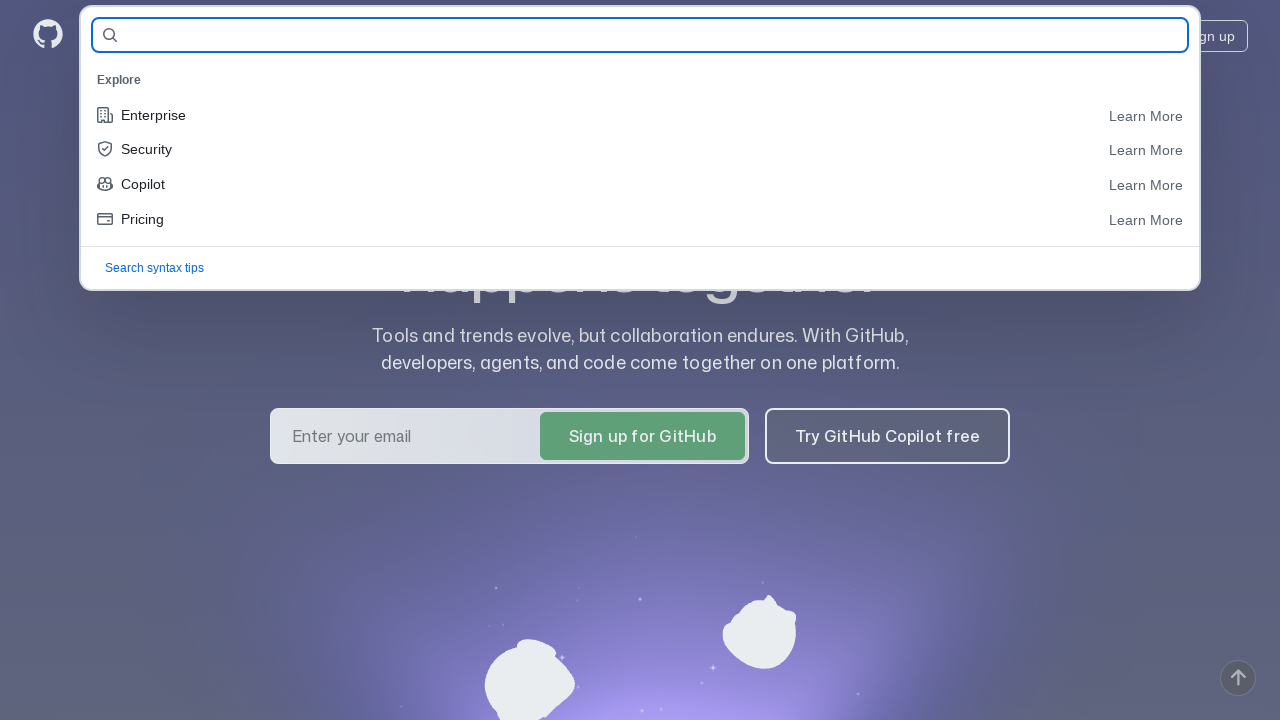

Filled search input with repository name 'ValeriaReshetina/qa_guru_AllureReports' on #query-builder-test
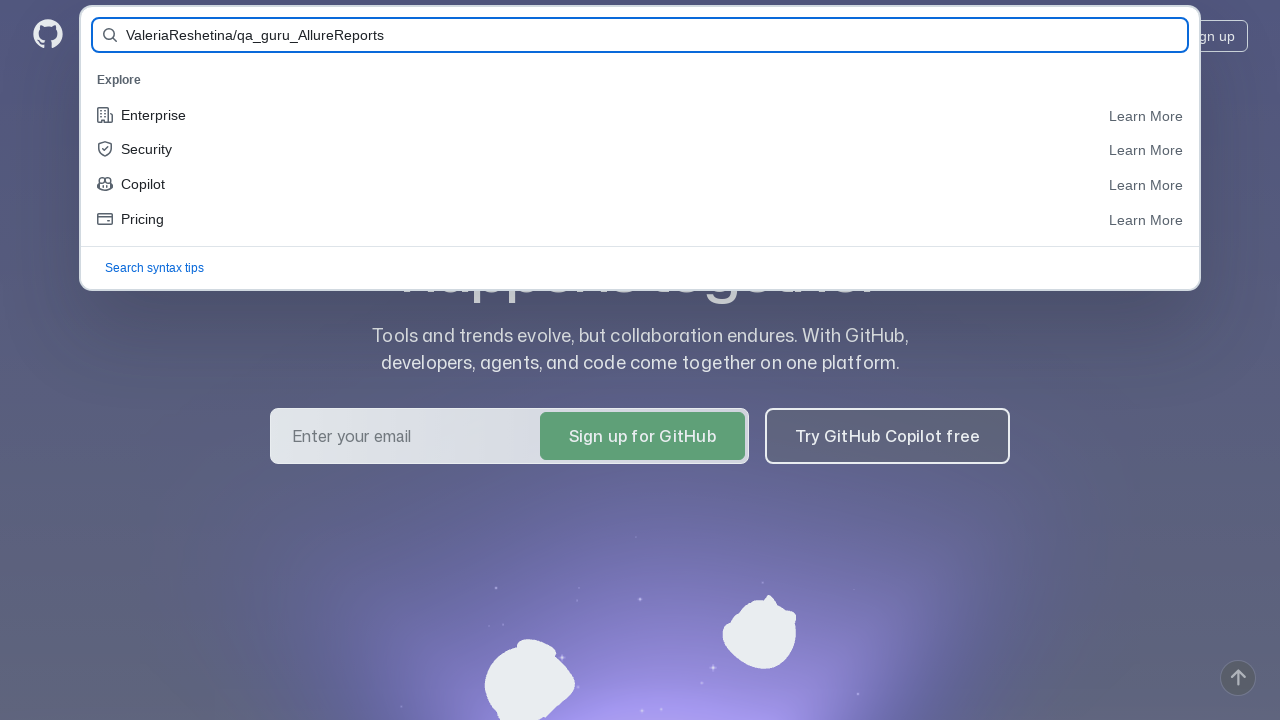

Submitted search form by pressing Enter on #query-builder-test
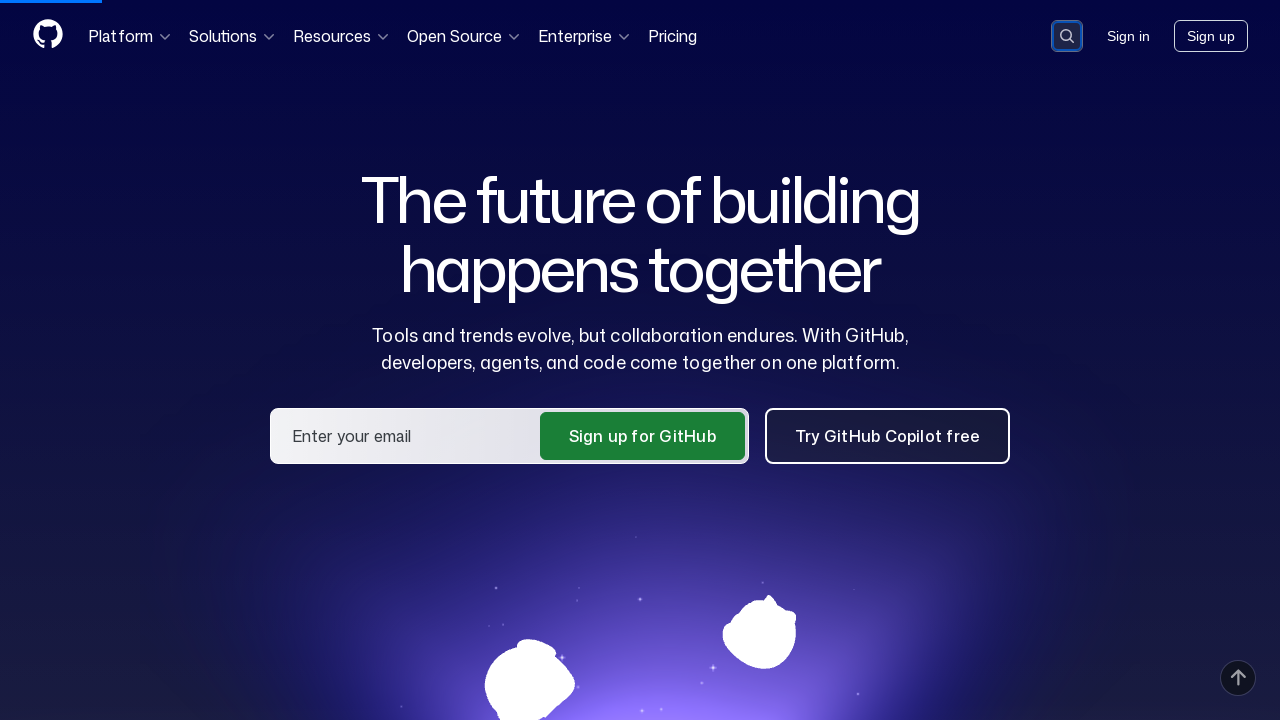

Clicked on the repository link in search results at (524, 161) on a:has-text('ValeriaReshetina/qa_guru_AllureReports')
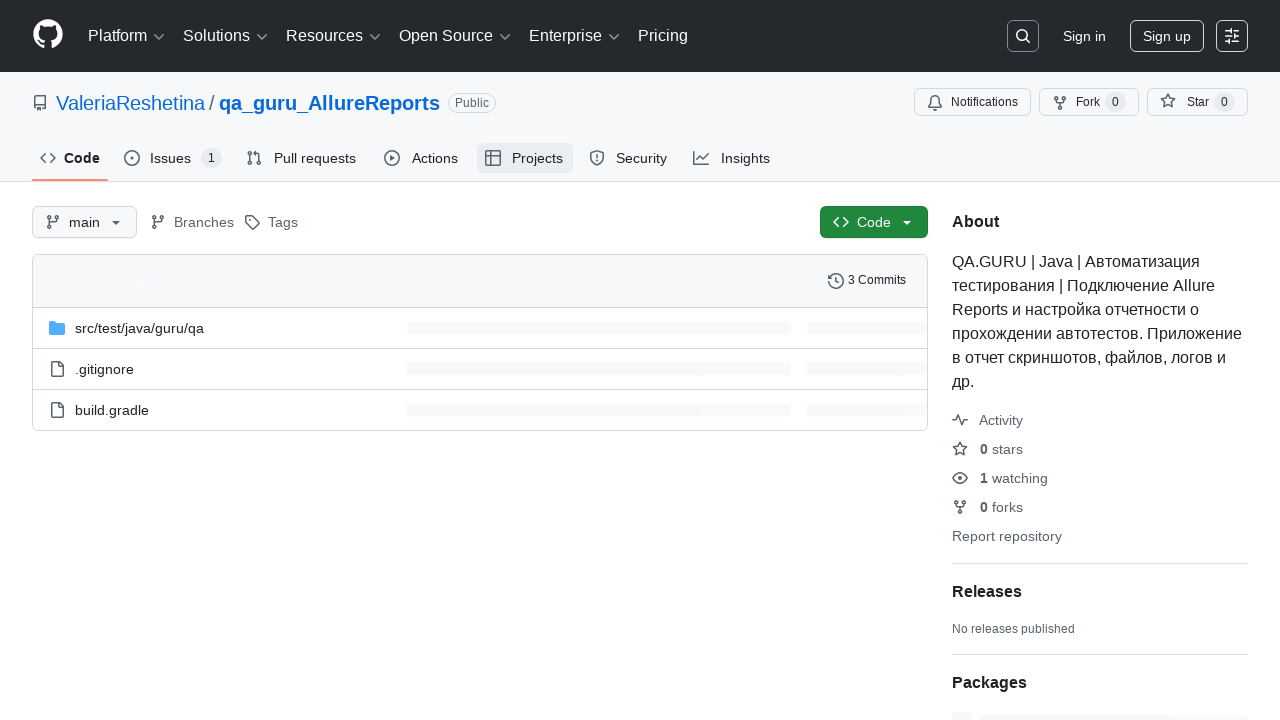

Clicked on the Issues tab at (173, 158) on #issues-tab
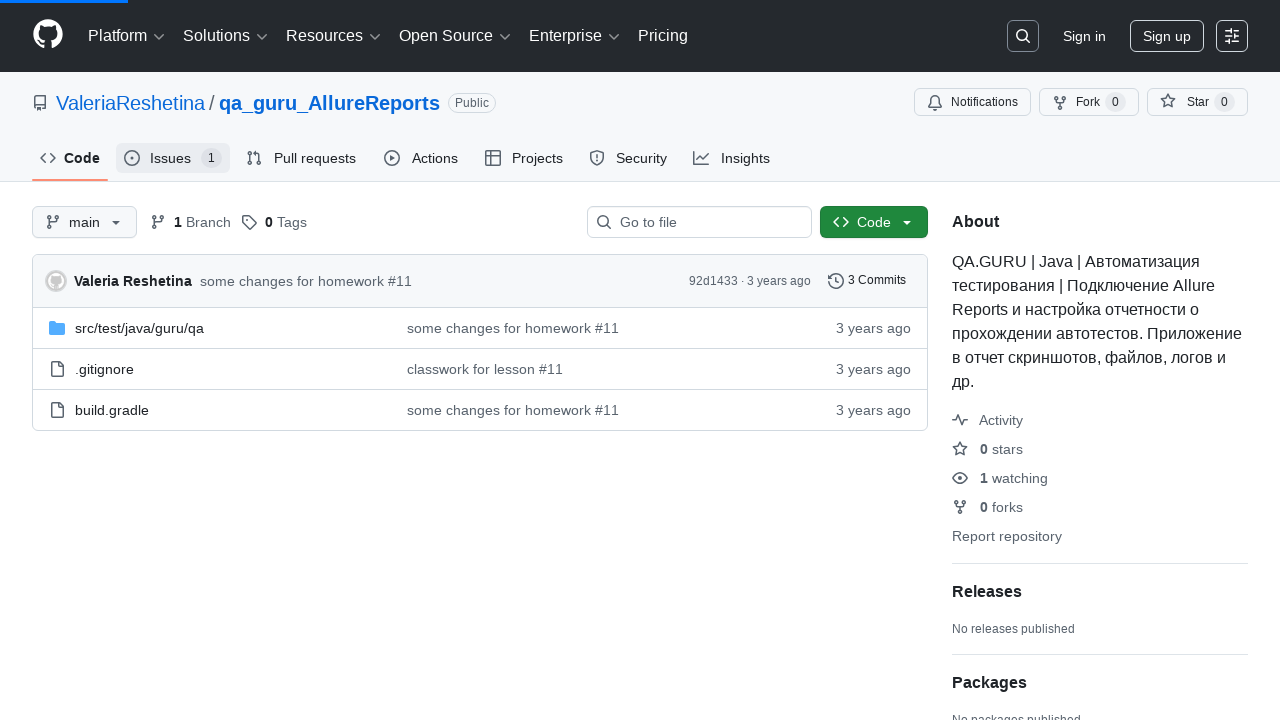

Verified that the issue 'Issue for Autotest' exists
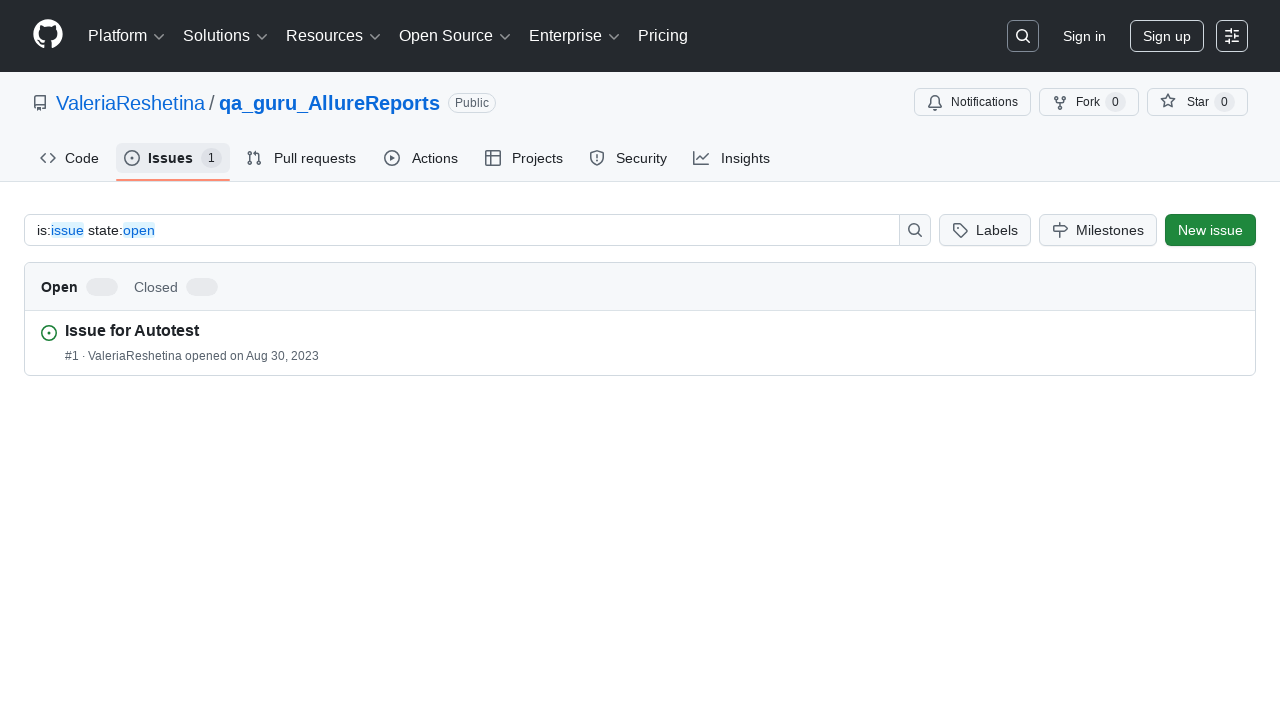

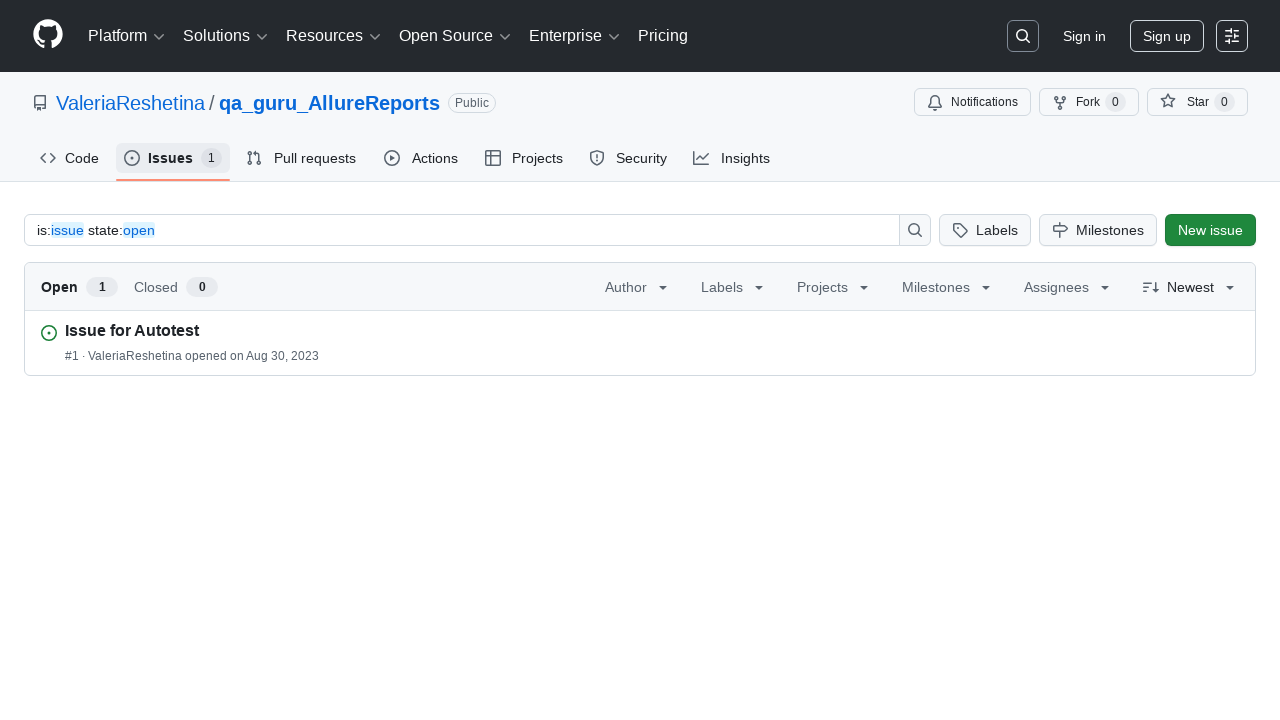